Tests browser navigation actions including clicking a link, navigating back, forward, and refreshing the page on the Selenium website

Starting URL: https://www.selenium.dev/

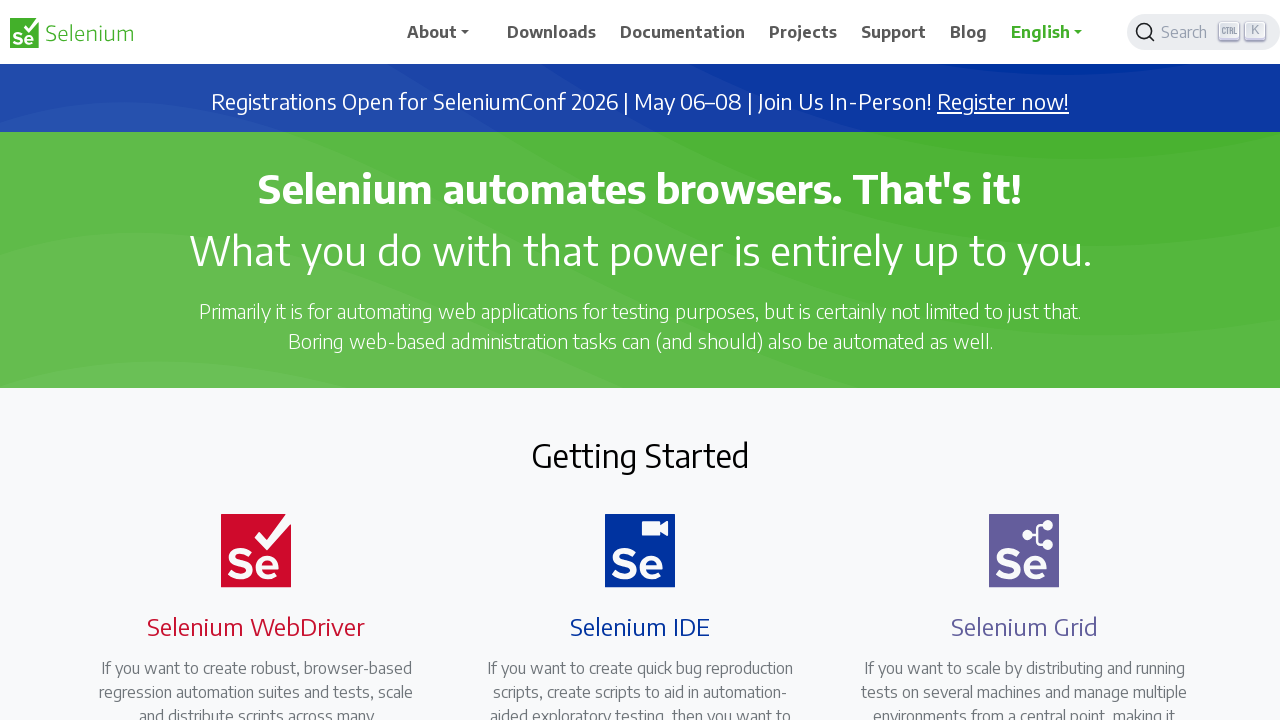

Clicked on Downloads link at (552, 32) on xpath=//span[text()='Downloads']
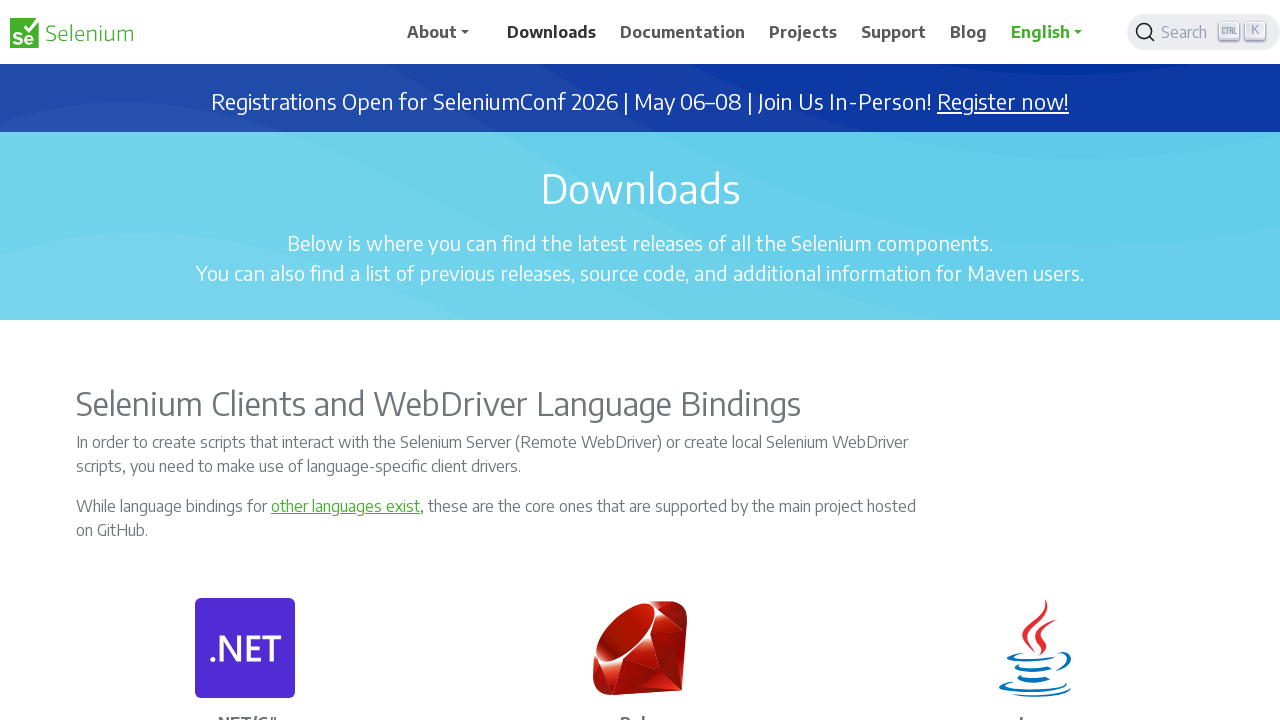

Navigated back to previous page
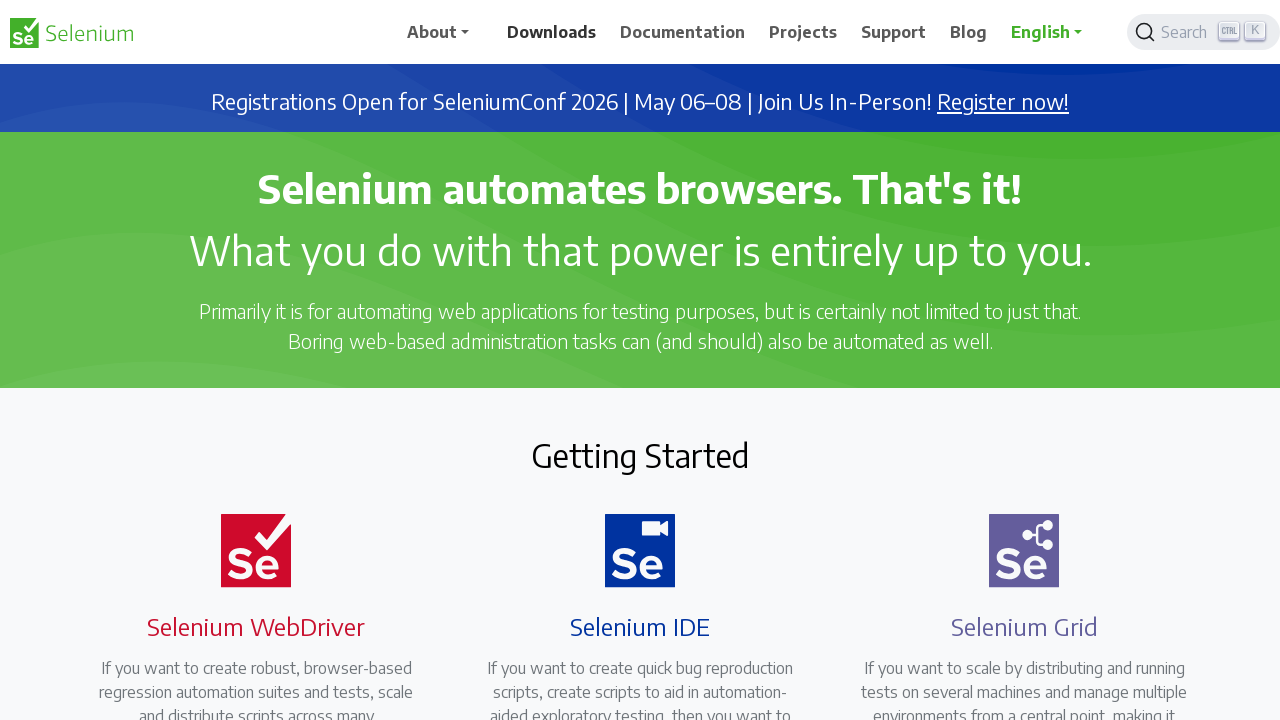

Navigated forward
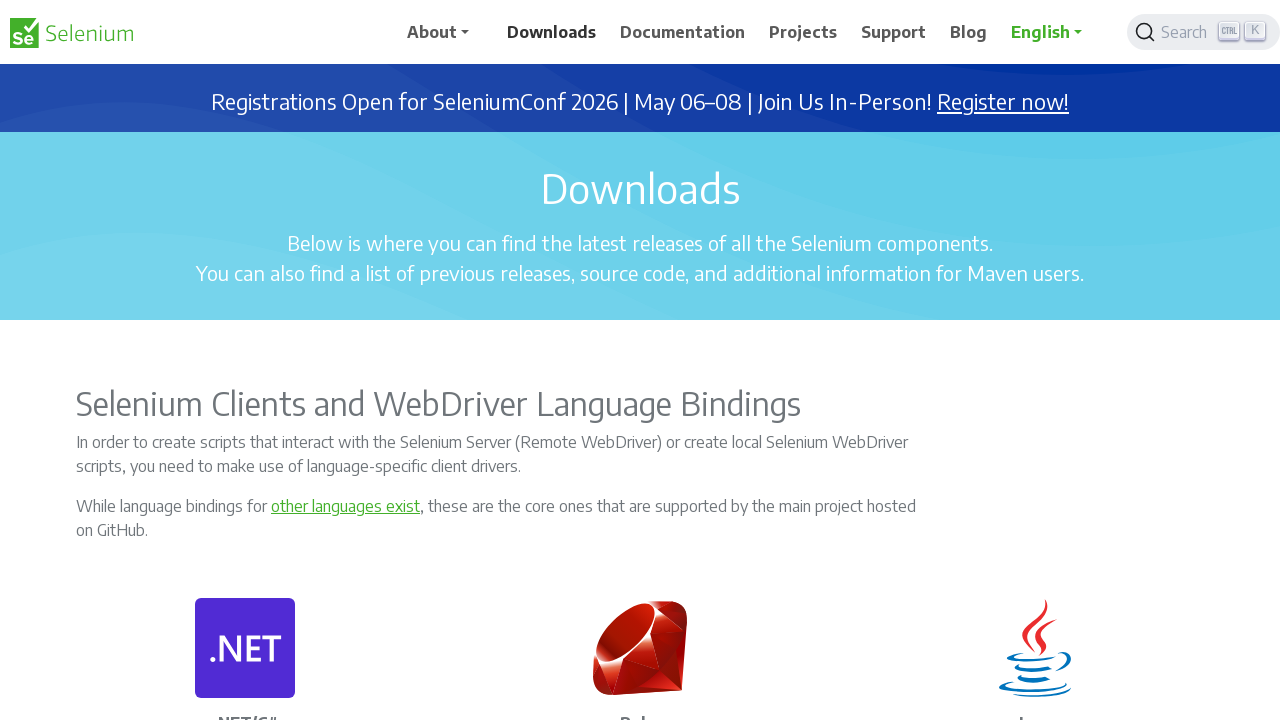

Refreshed the current page
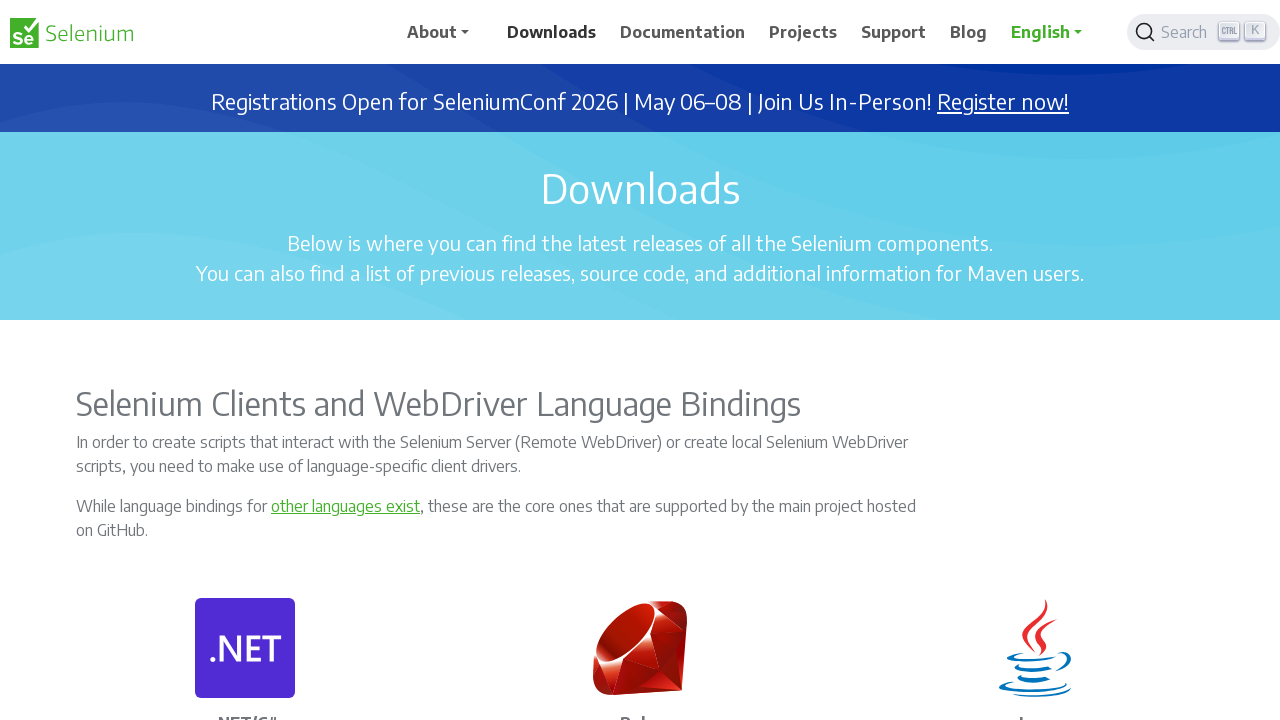

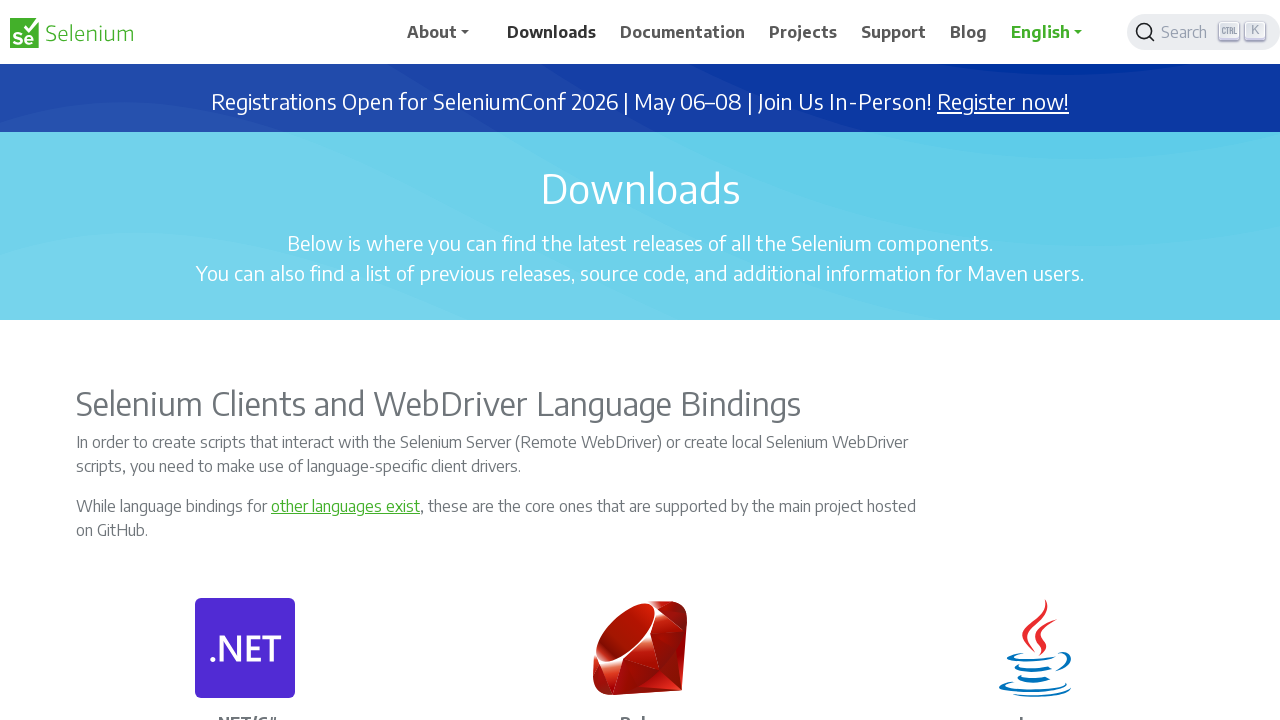